Sets the paste expiration time by clicking on the dropdown and selecting an option

Starting URL: https://pastebin.com/

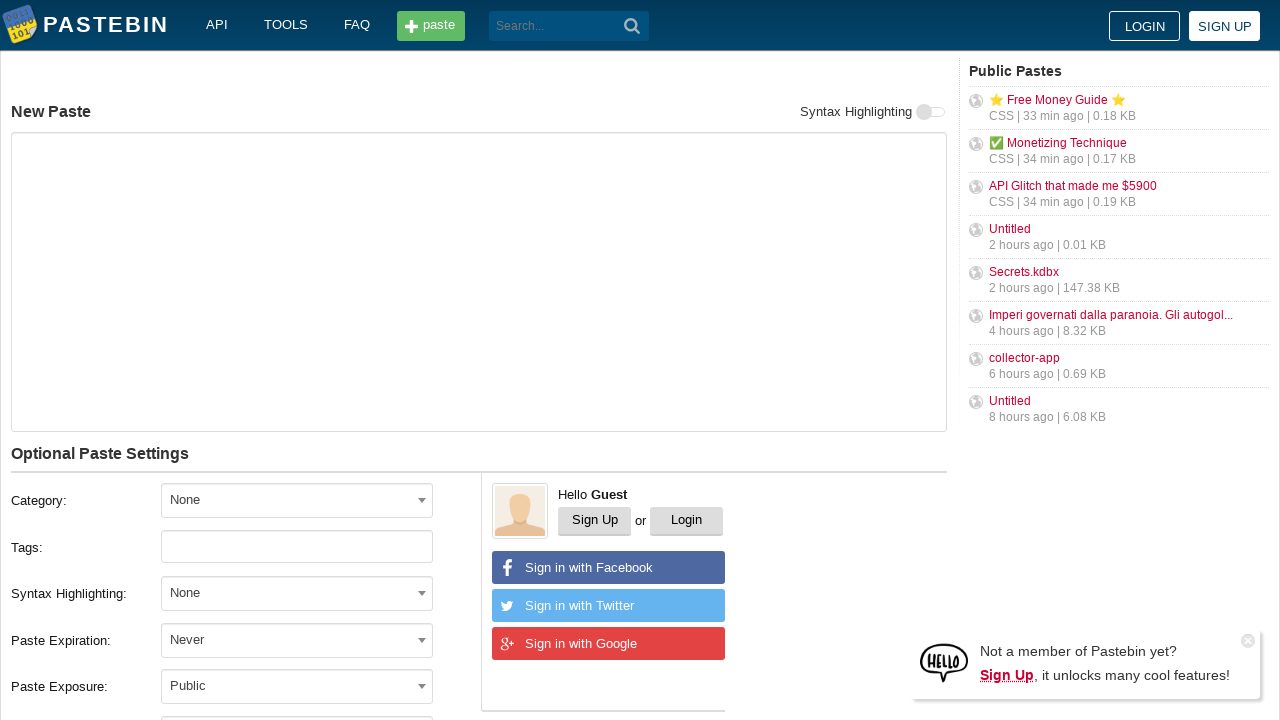

Scrolled down 300 pixels to reveal expiration dropdown
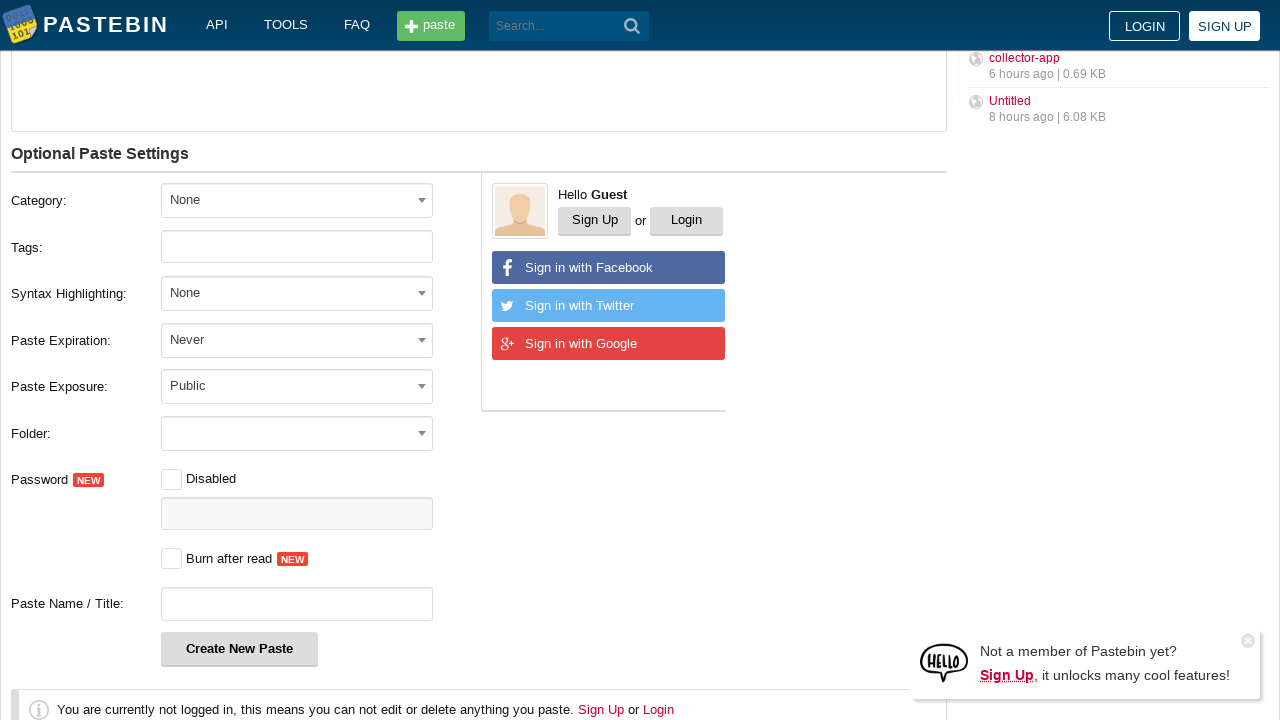

Clicked on paste expiration dropdown at (297, 340) on #select2-postform-expiration-container
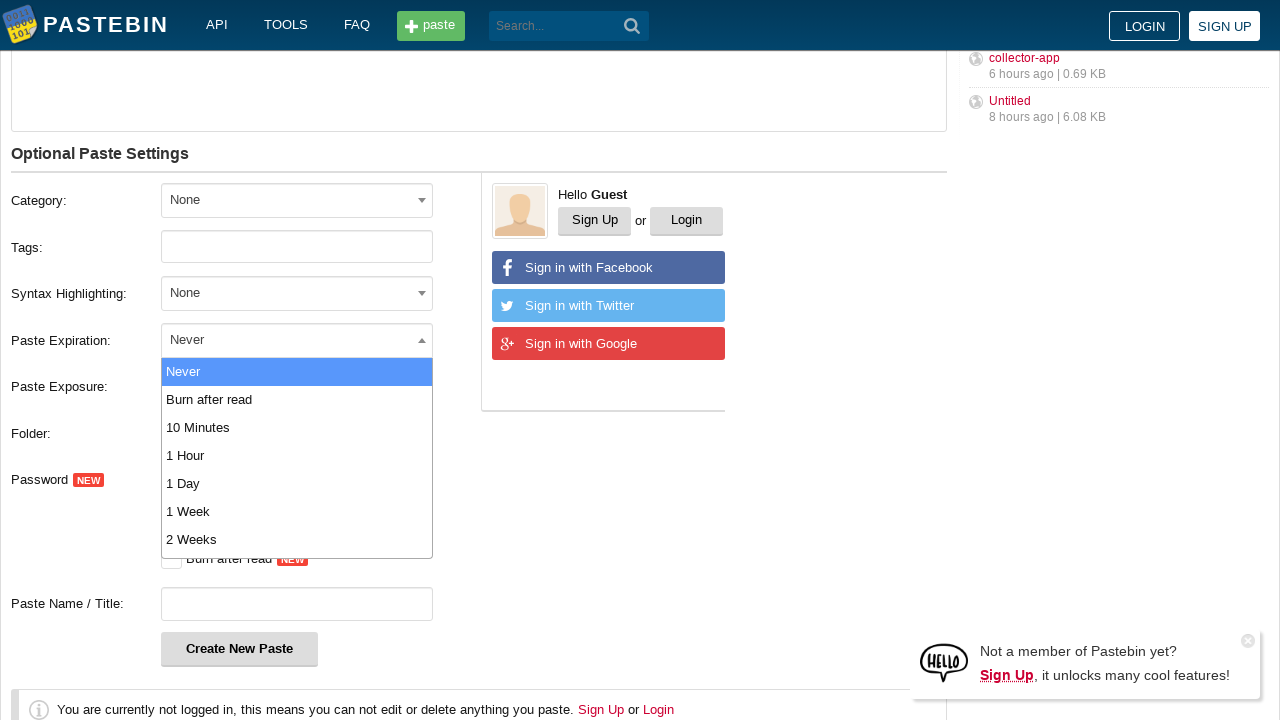

Selected '10 Minutes' expiration option from dropdown at (297, 400) on li.select2-results__option:nth-child(2)
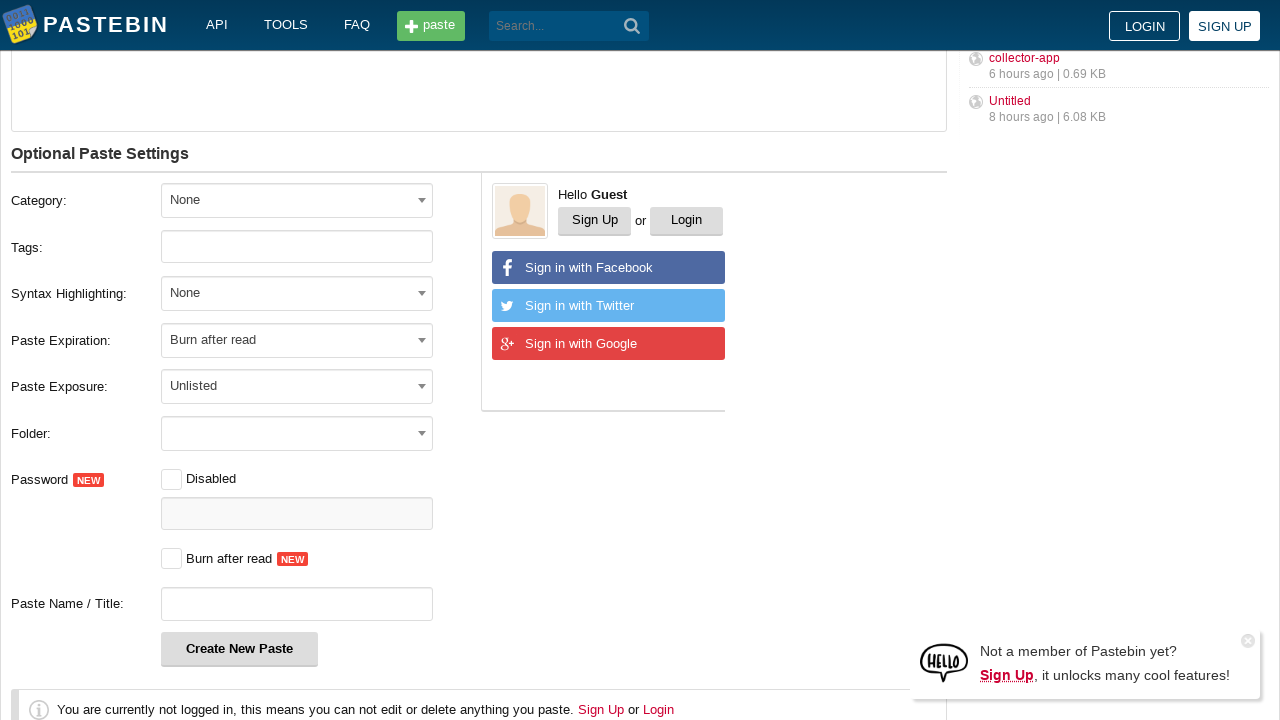

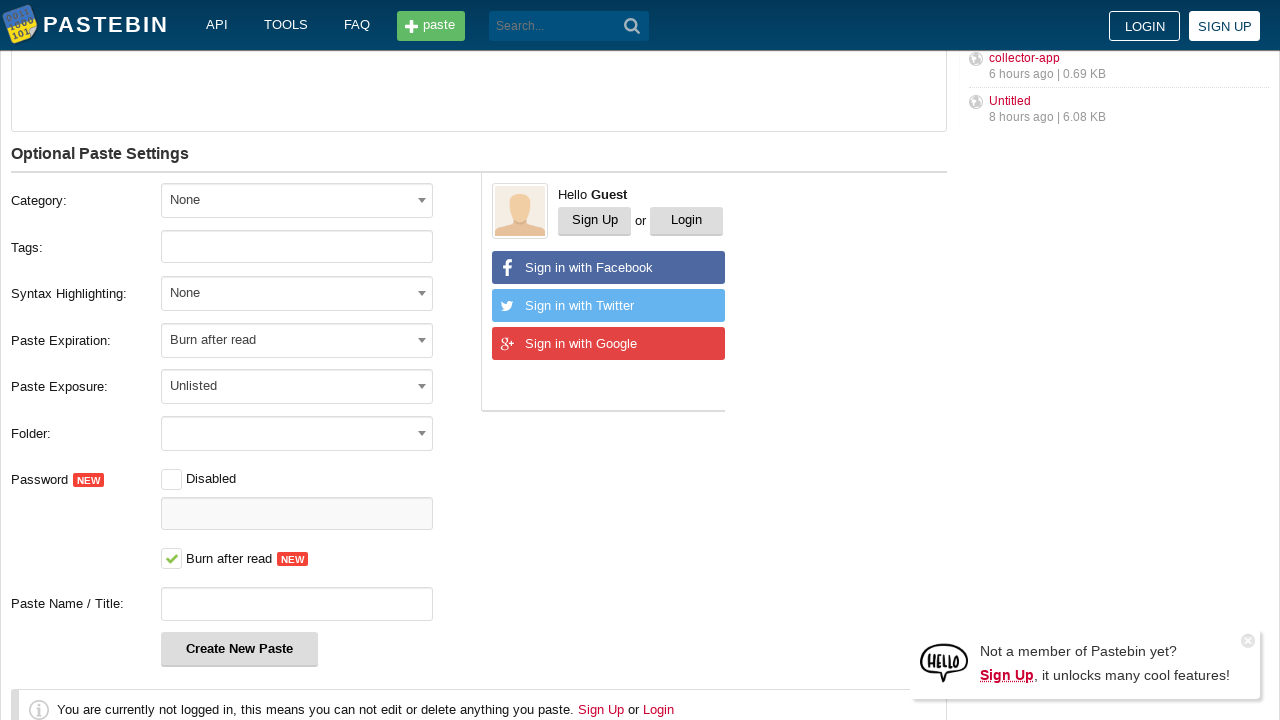